Tests the search functionality on python.org by searching for "pycon" and verifying that search results are displayed.

Starting URL: https://www.python.org

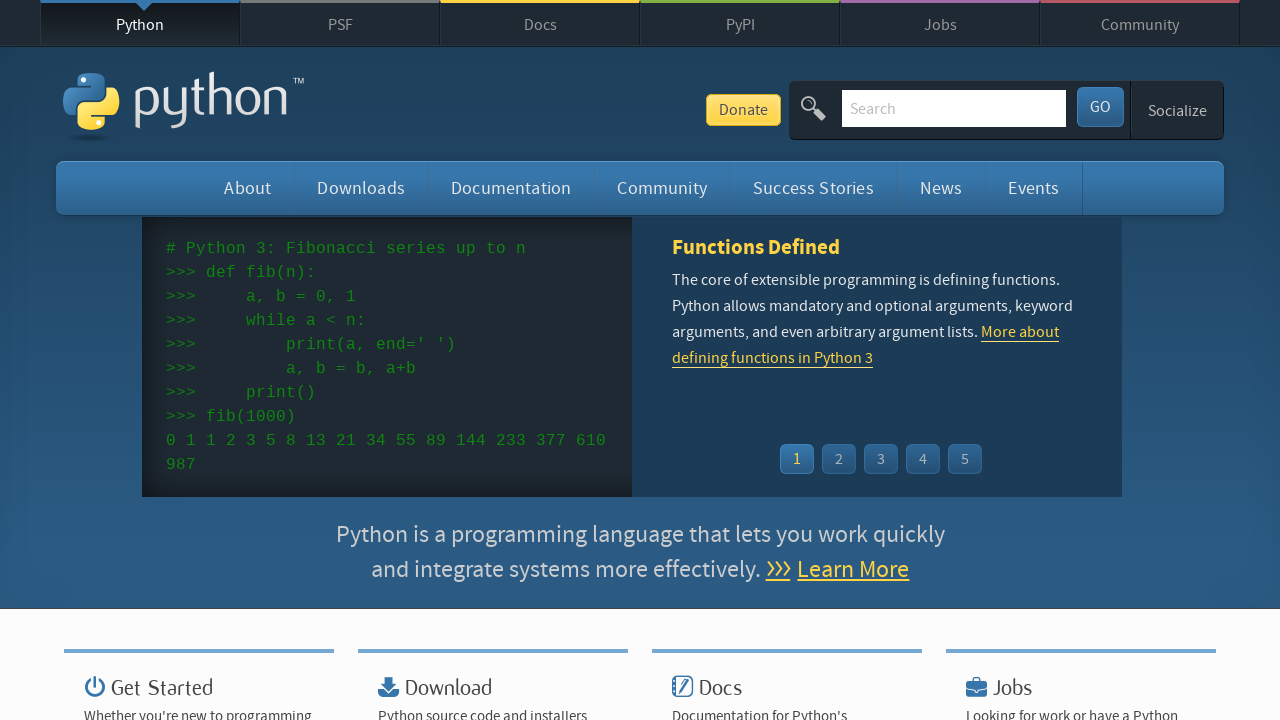

Verified that page title contains 'Python'
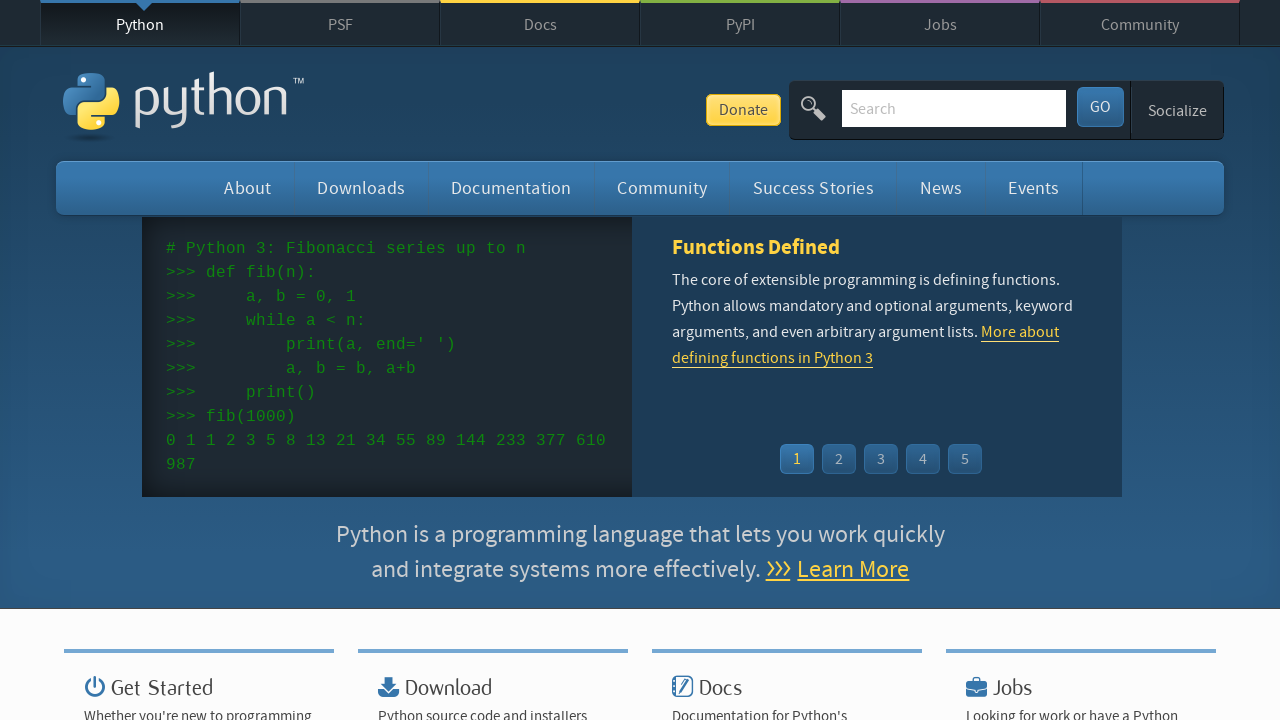

Filled search field with 'pycon' on input[name='q']
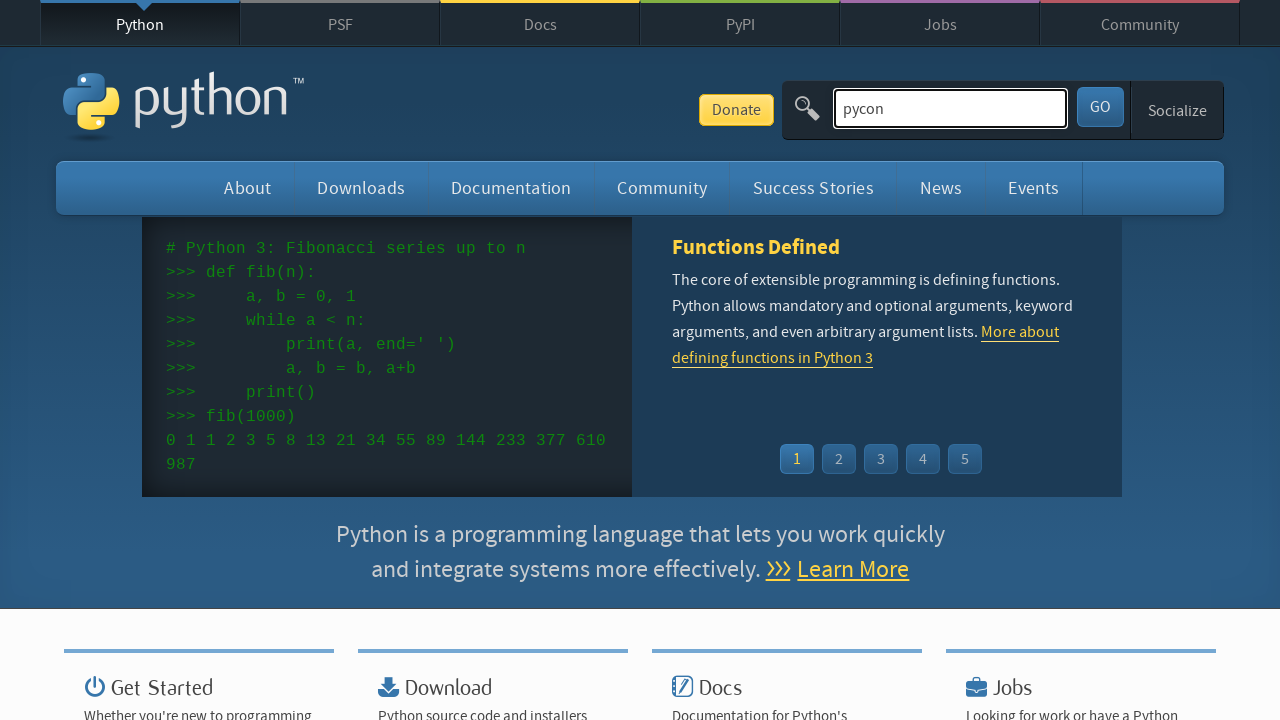

Clicked submit button to search for 'pycon' at (1100, 107) on button[type='submit']
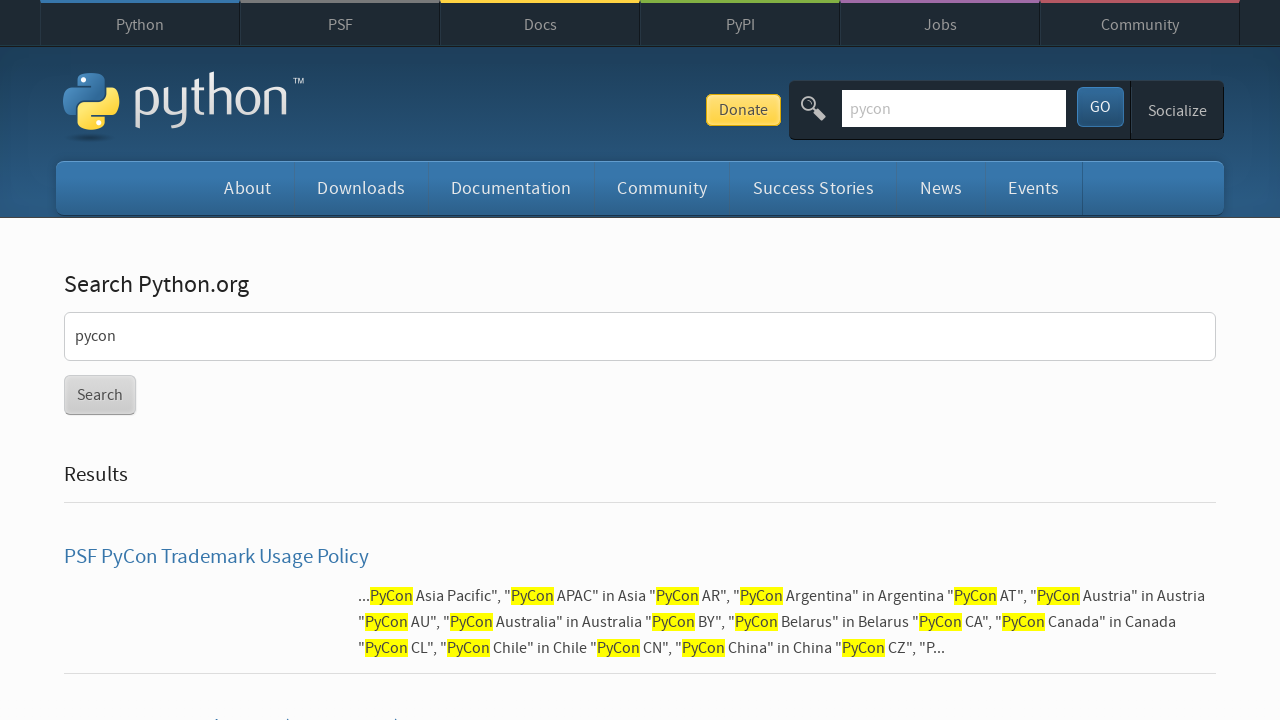

Search results page loaded and results are displayed
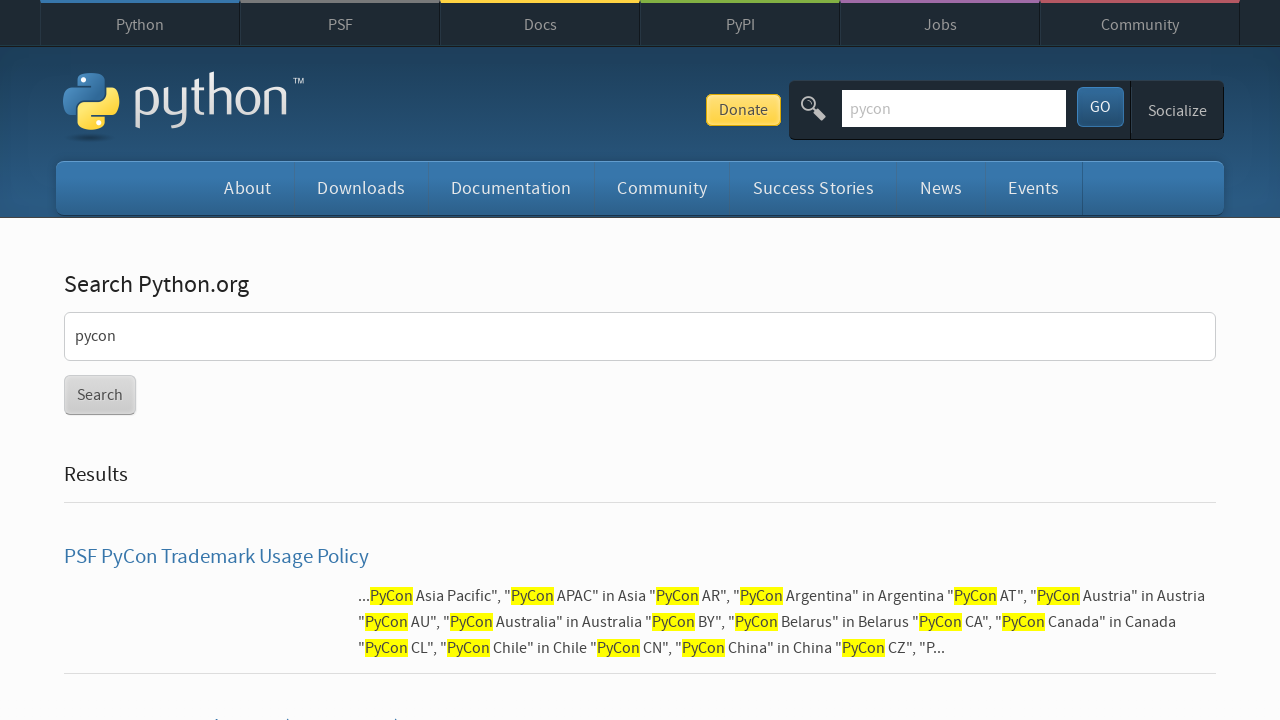

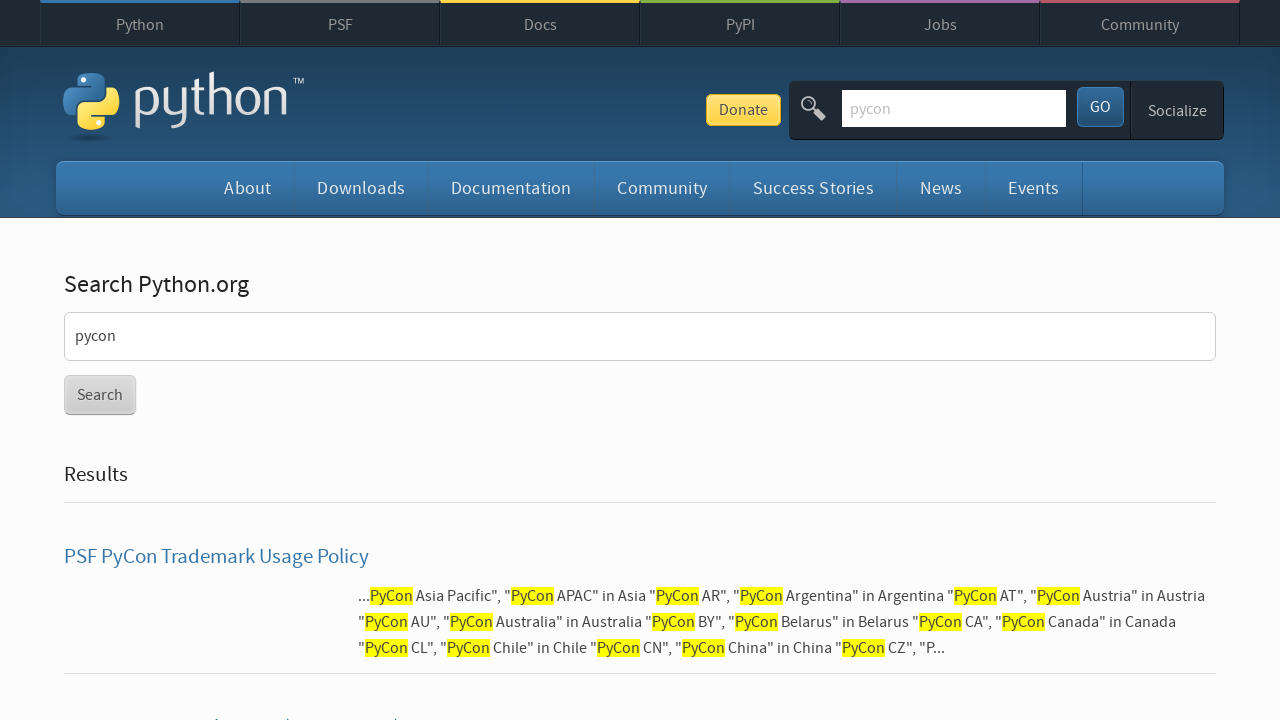